Tests closing a modal dialog by dispatching an Escape keydown event via JavaScript.

Starting URL: https://testpages.eviltester.com/styled/alerts/fake-alert-test.html

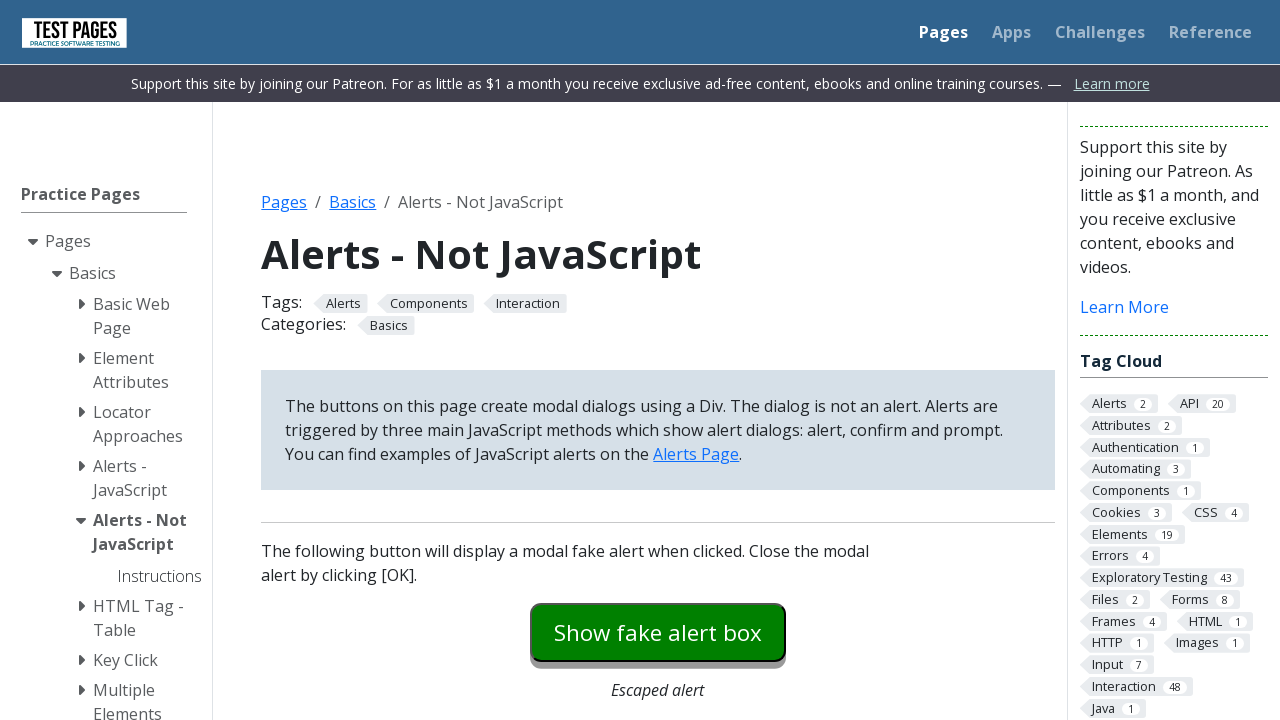

Clicked modal dialog button to open it at (658, 360) on #modaldialog
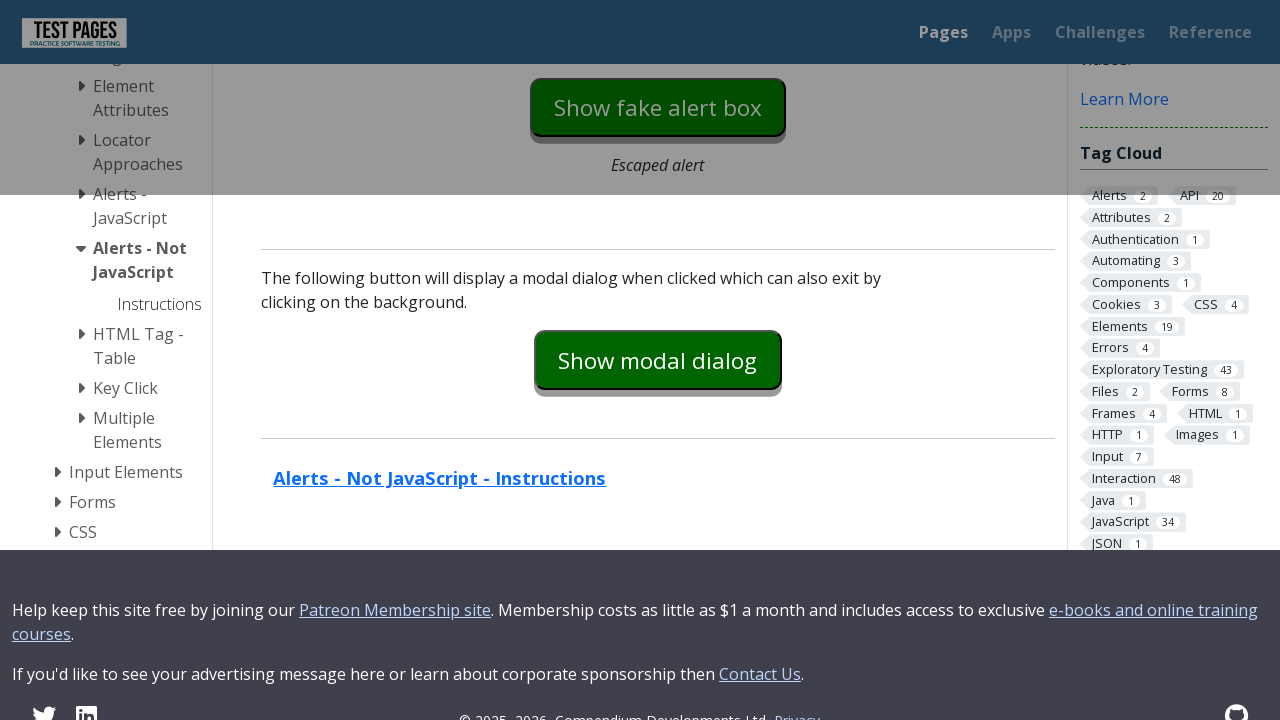

Modal dialog text became visible
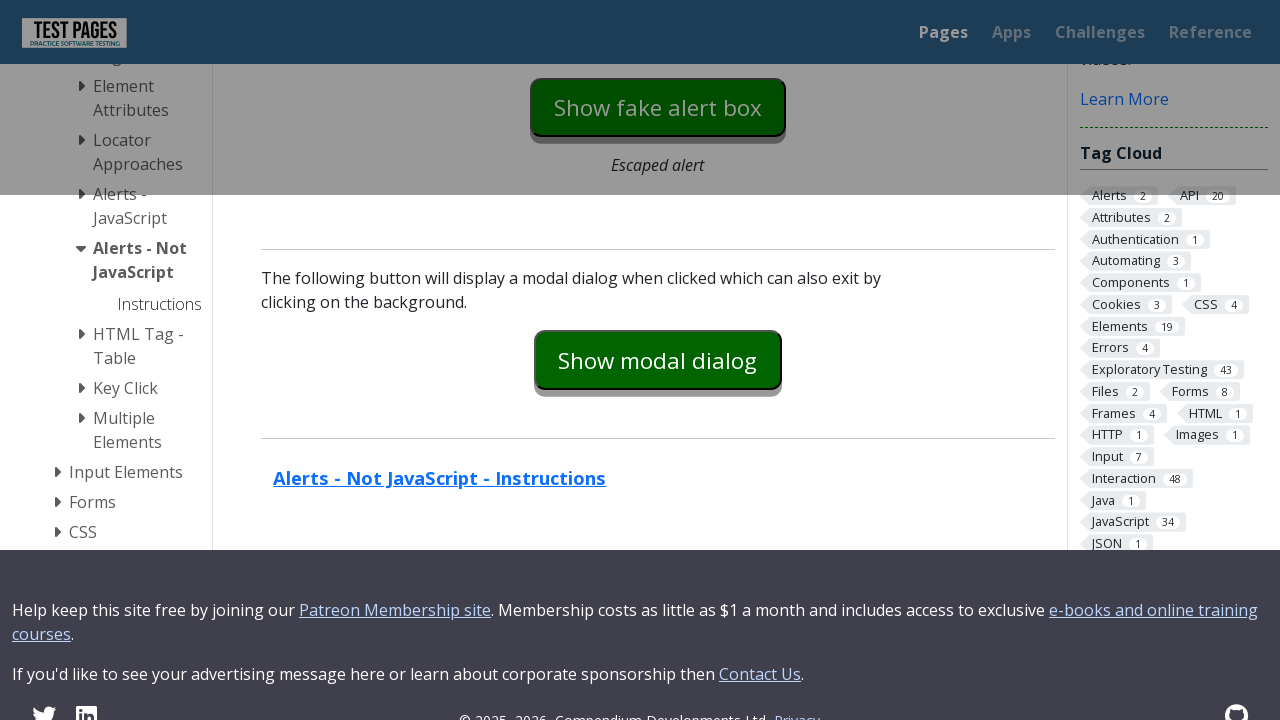

Dispatched Escape keydown event to document
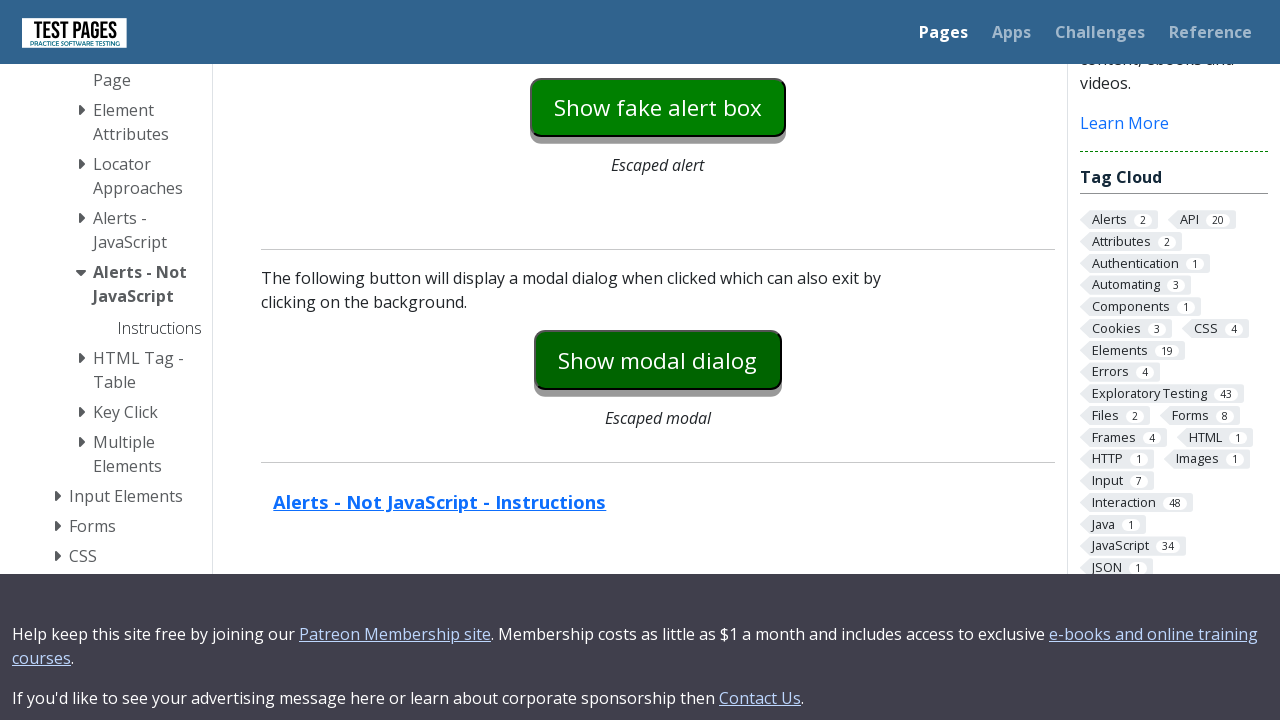

Modal dialog closed and text element became hidden
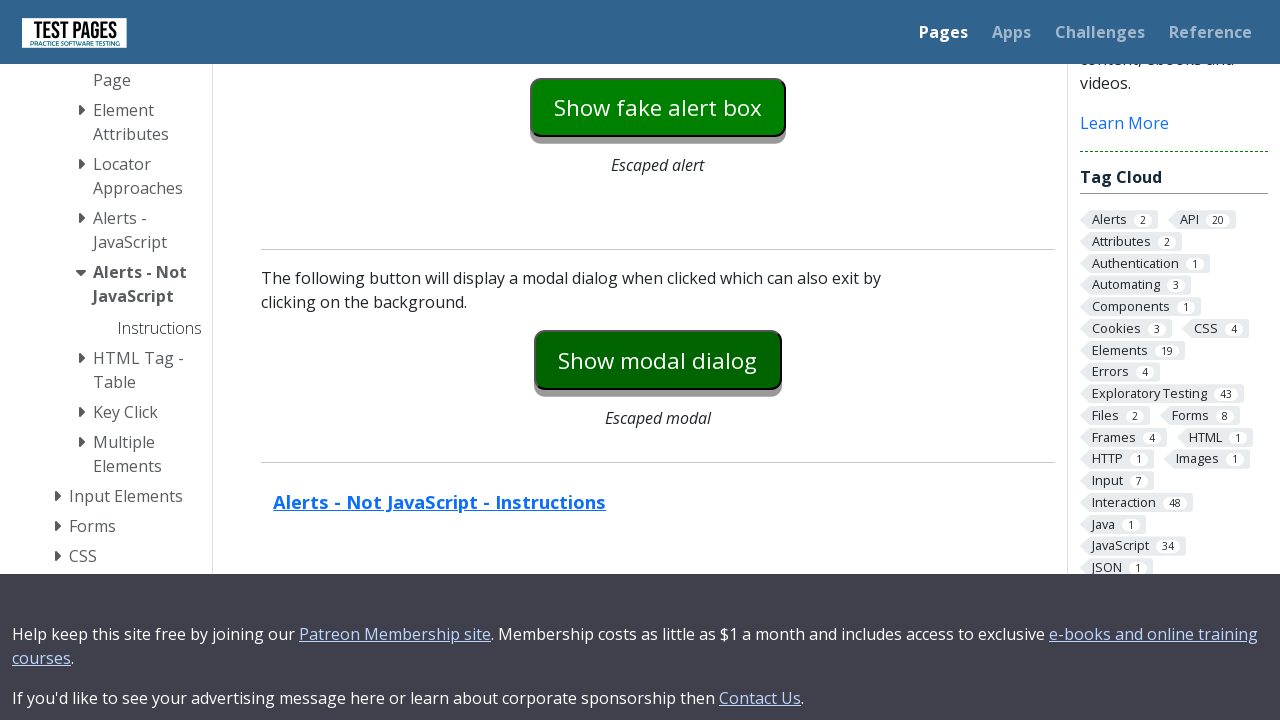

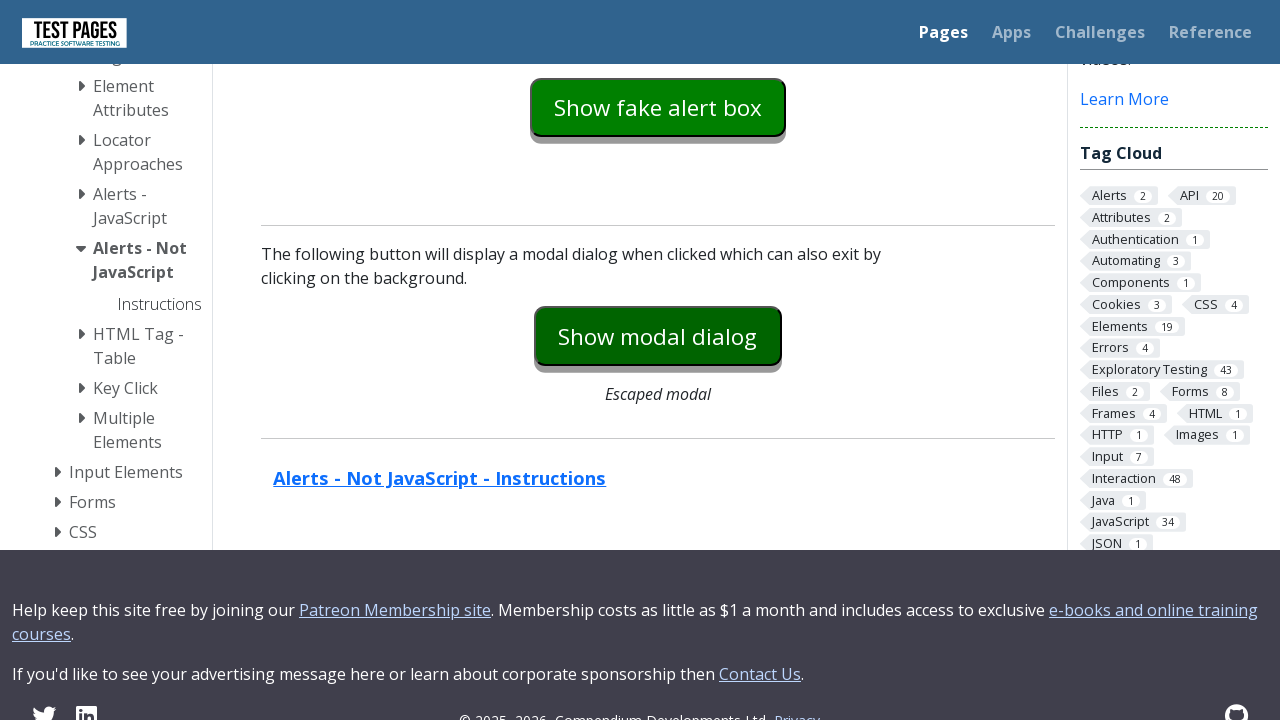